Tests clicking a button identified by its CSS class on the UI Testing Playground page

Starting URL: http://uitestingplayground.com/classattr

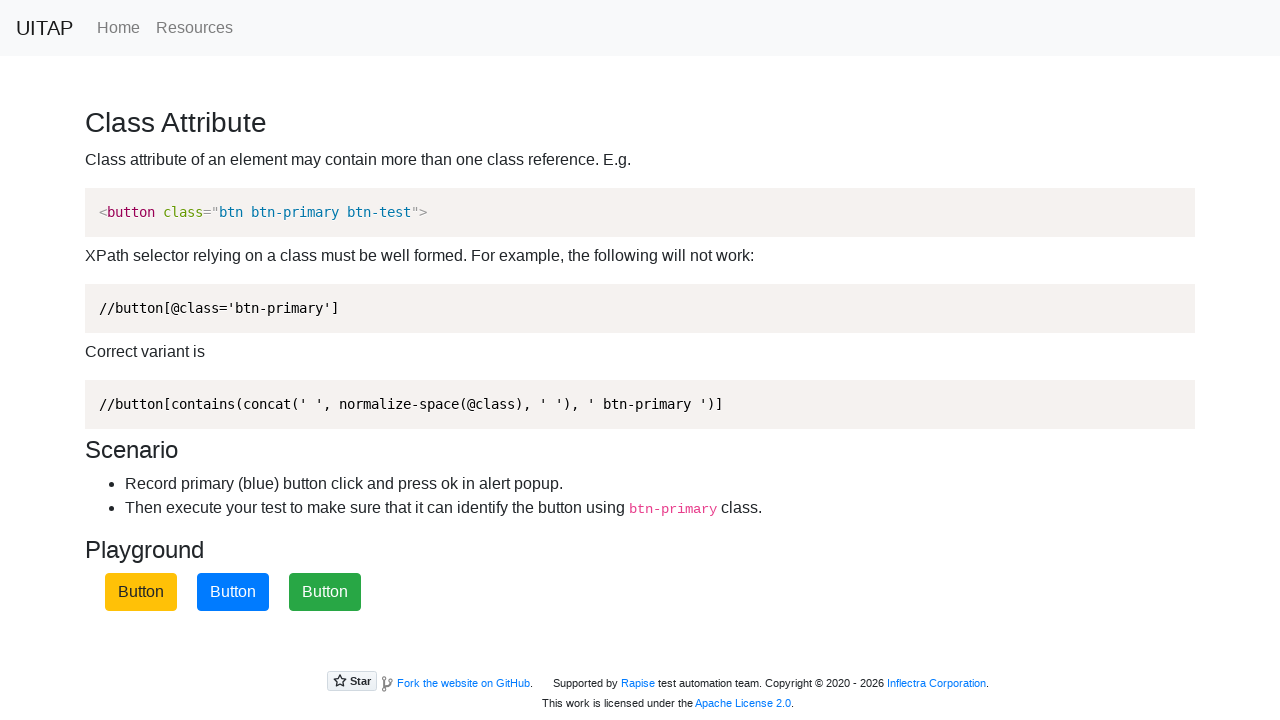

Navigated to UI Testing Playground class attribute test page
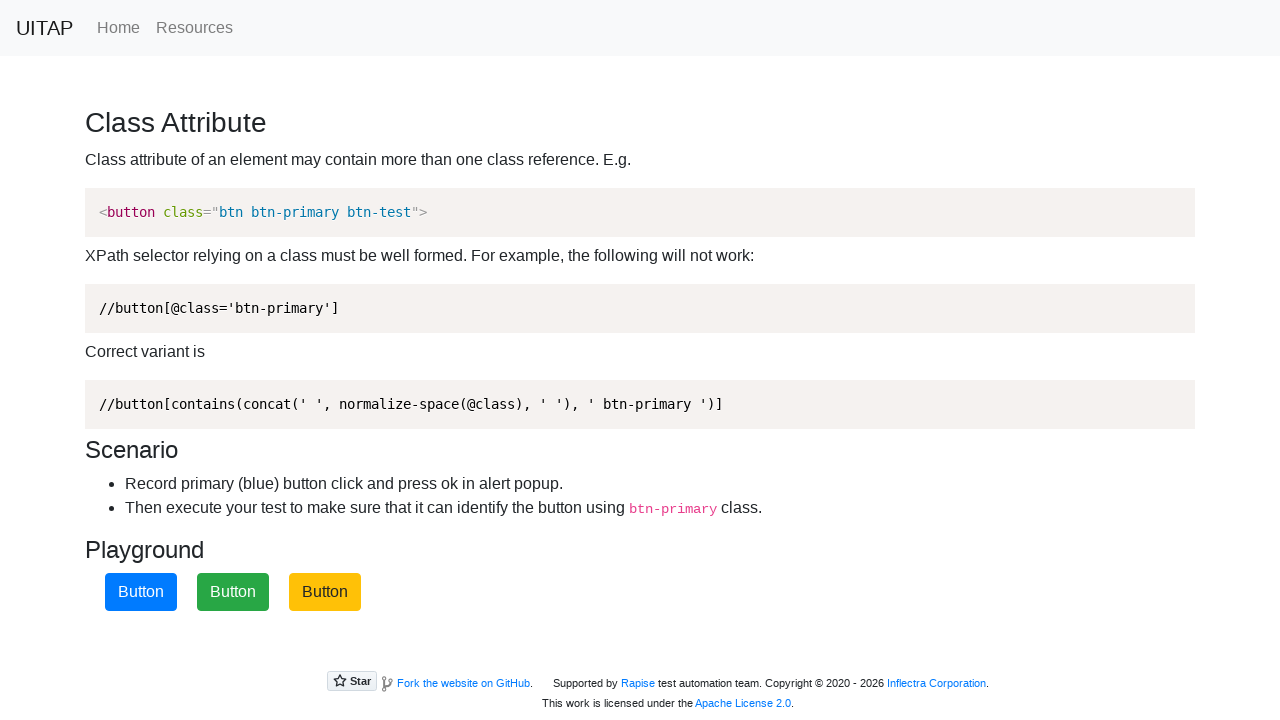

Clicked the blue button with class 'btn-primary' at (141, 592) on .btn-primary
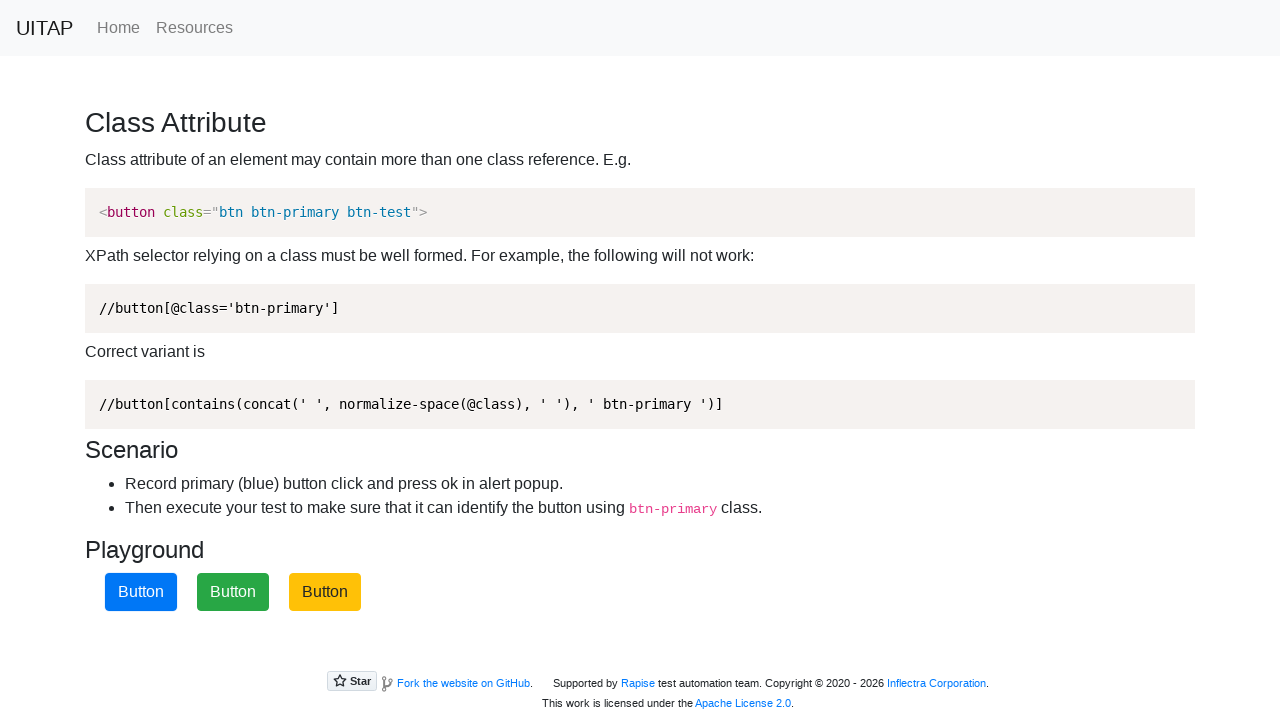

Set up dialog handler to accept alerts
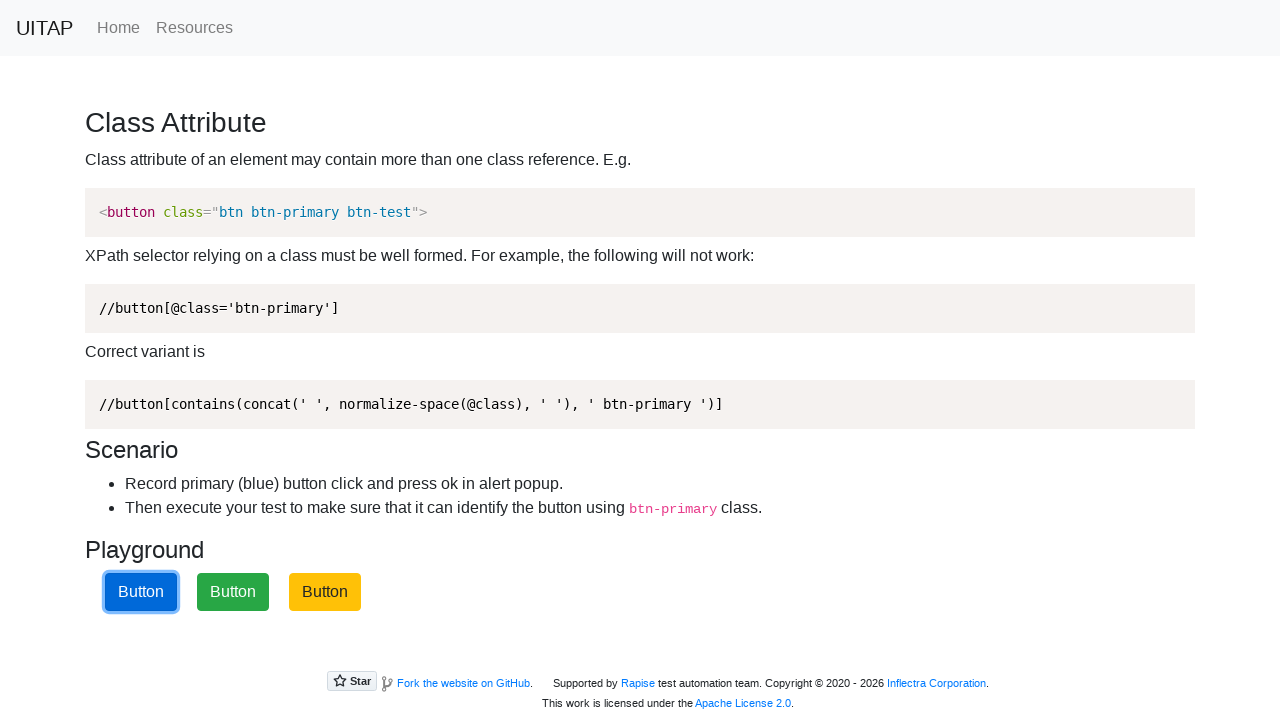

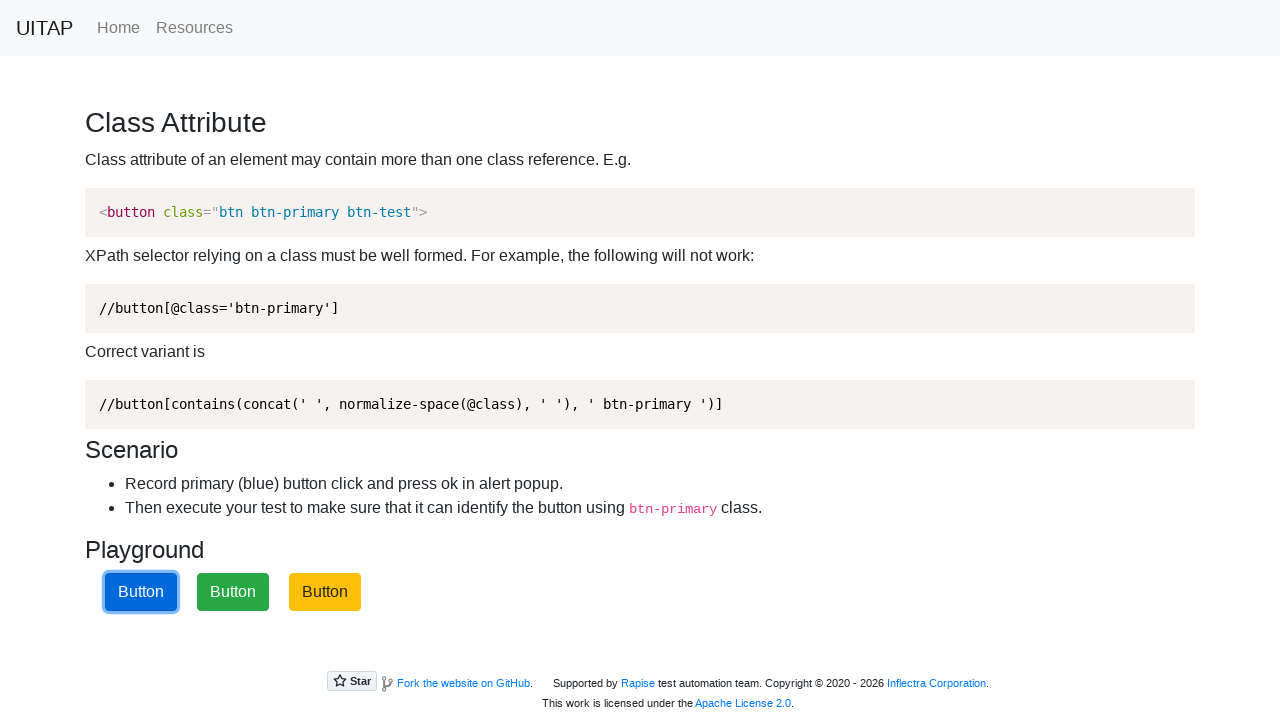